Tests e-commerce product search and add-to-cart functionality by searching for products containing "ca", verifying 4 results appear, adding the 3rd product to cart, and specifically adding Cashews to cart.

Starting URL: https://rahulshettyacademy.com/seleniumPractise/#/

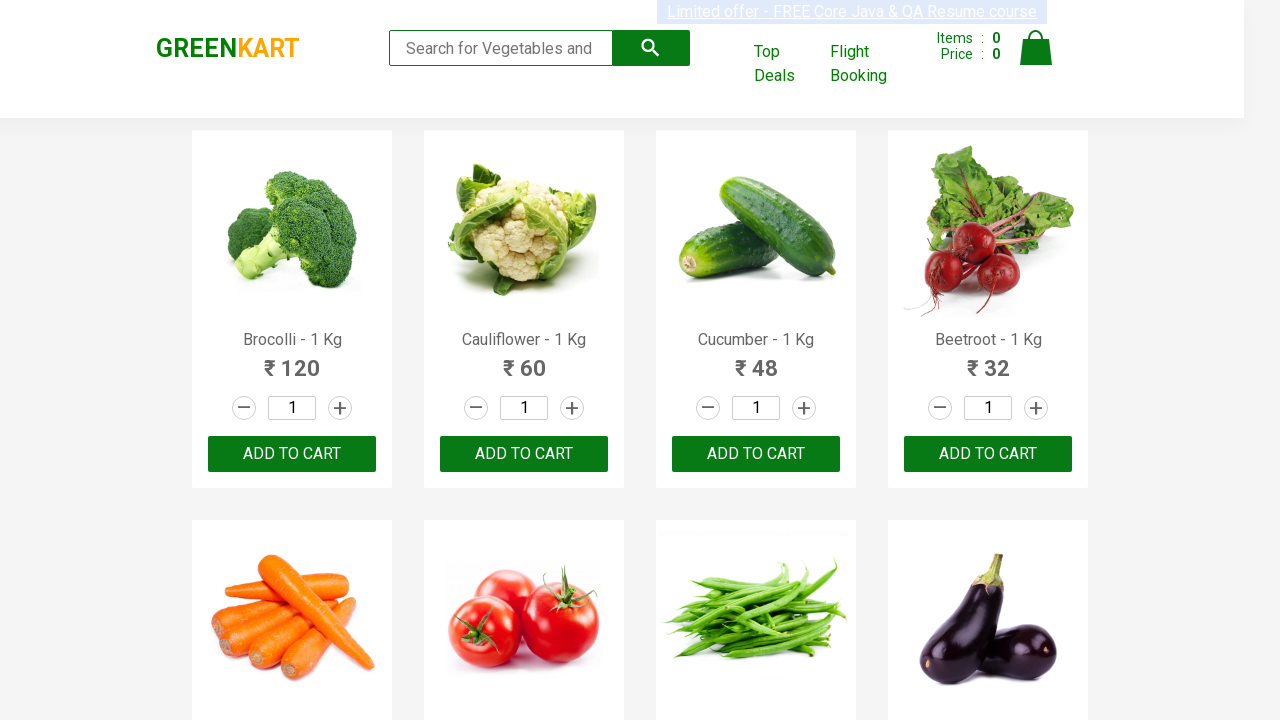

Typed 'ca' in search box on .search-keyword
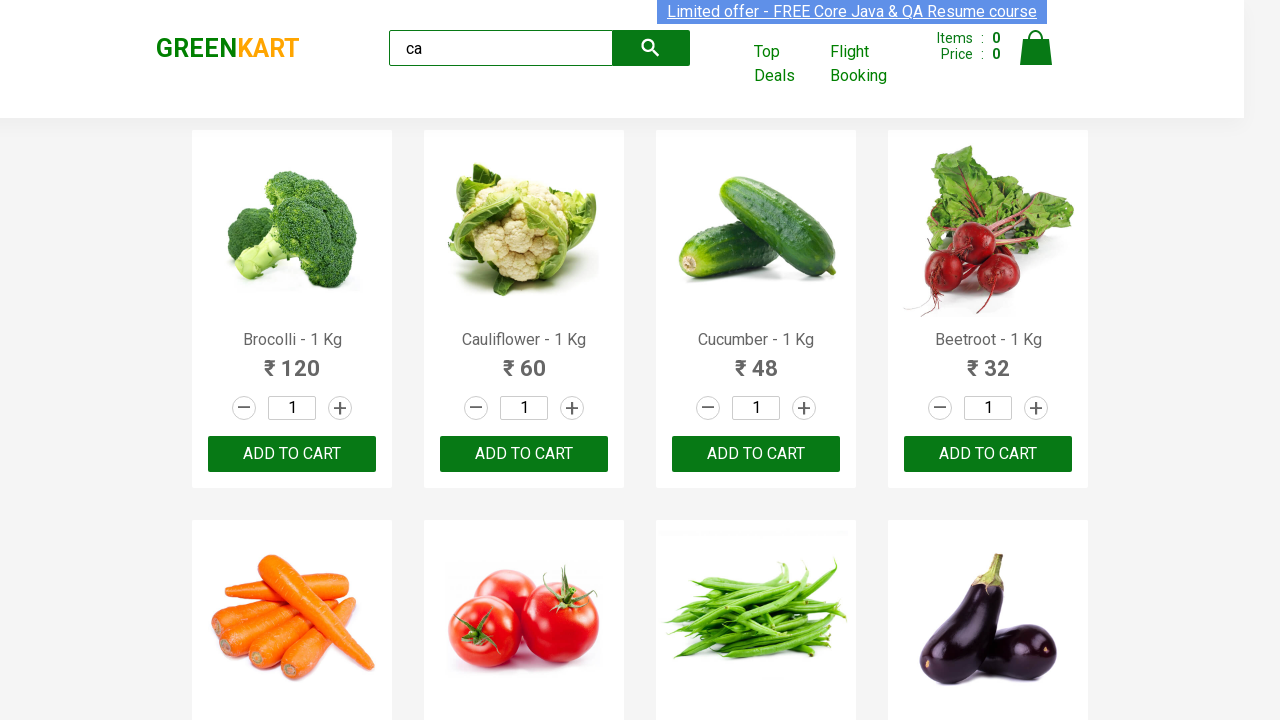

Waited 2 seconds for search results to load
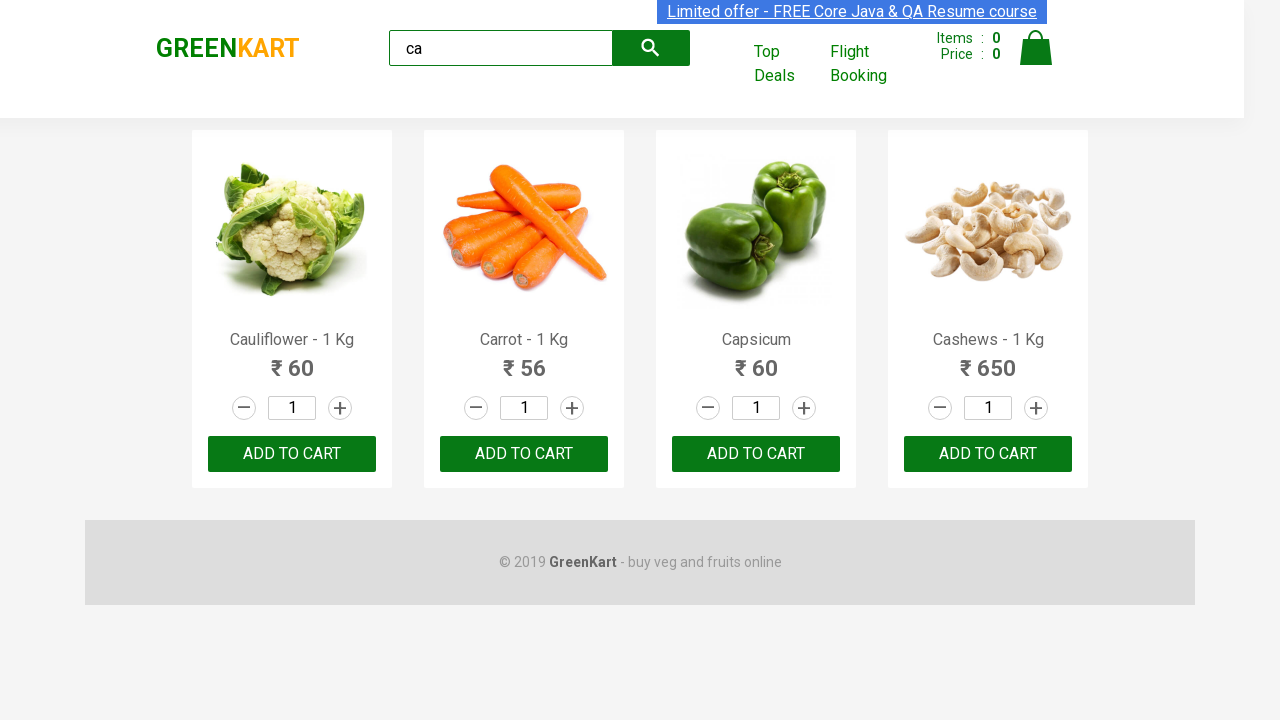

Verified 4 visible products appear in search results
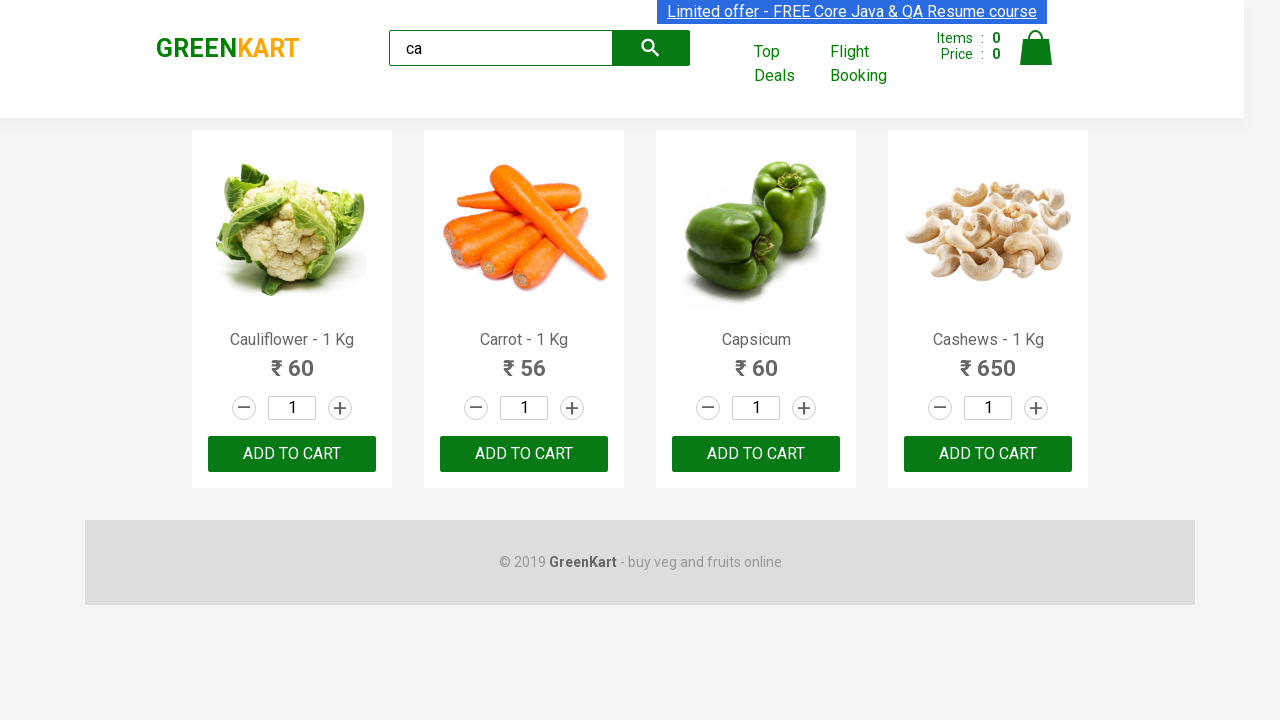

Verified products container has 4 products
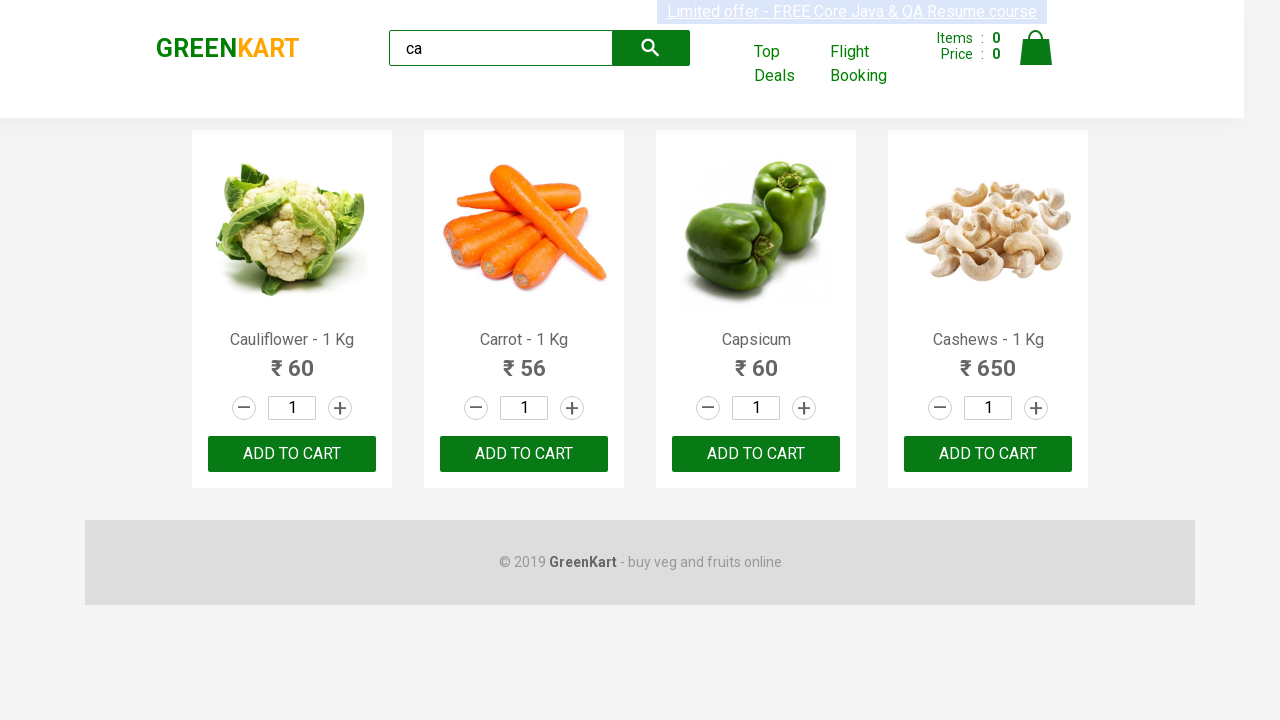

Clicked ADD TO CART on the 3rd product at (756, 454) on .products .product >> nth=2 >> text=ADD TO CART
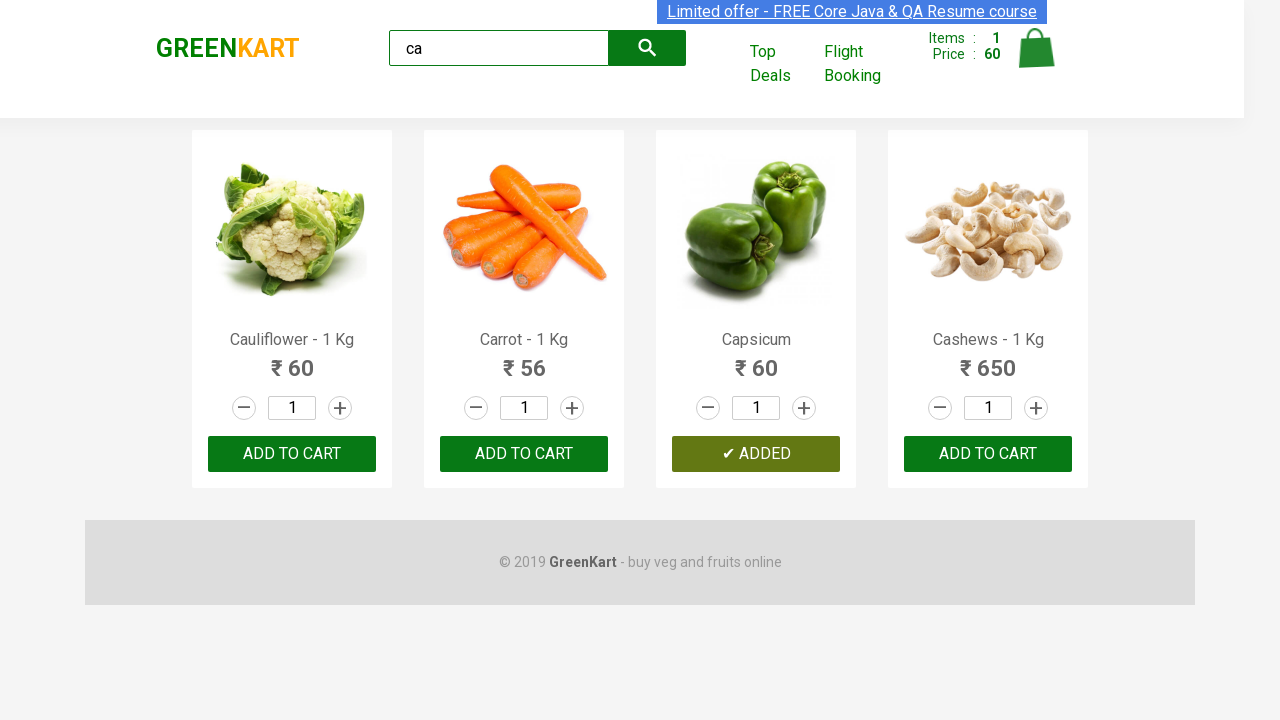

Found and added Cashews product to cart at (988, 454) on .products .product >> nth=3 >> button
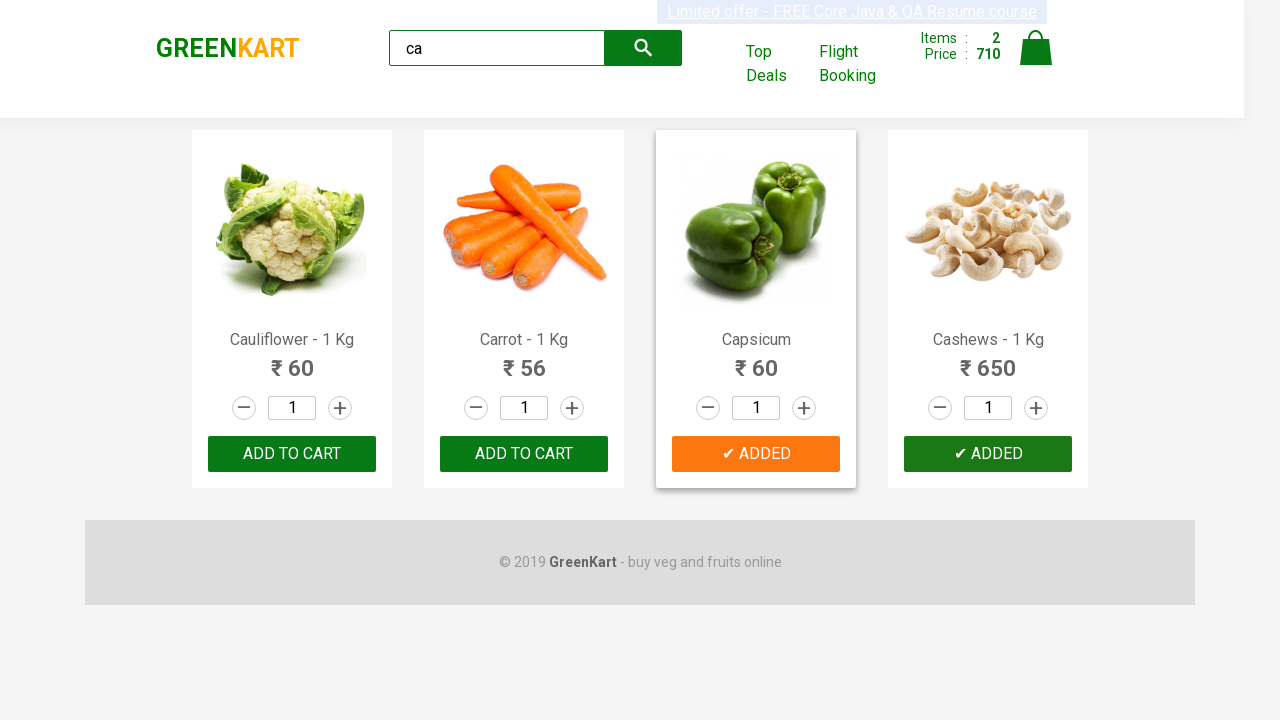

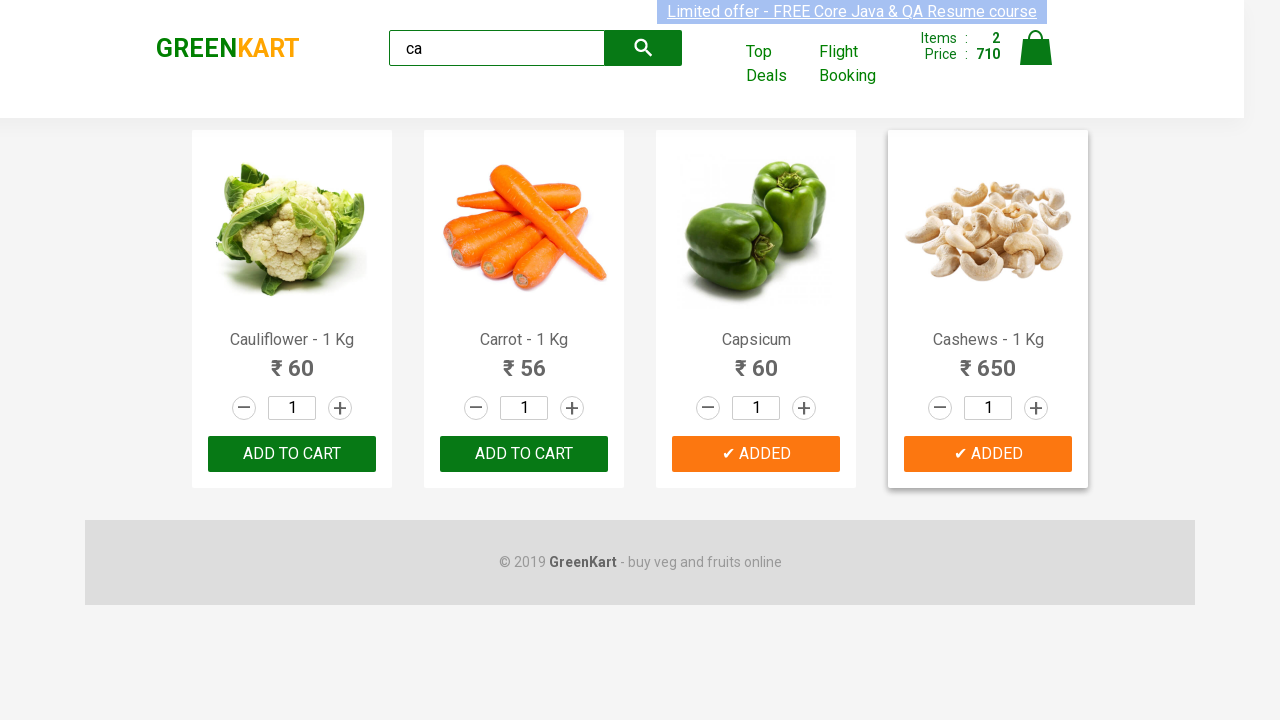